Tests the 'Click Me' button on DemoQA by navigating to the Buttons page, clicking the button, and verifying the dynamic click message appears.

Starting URL: https://demoqa.com/elements

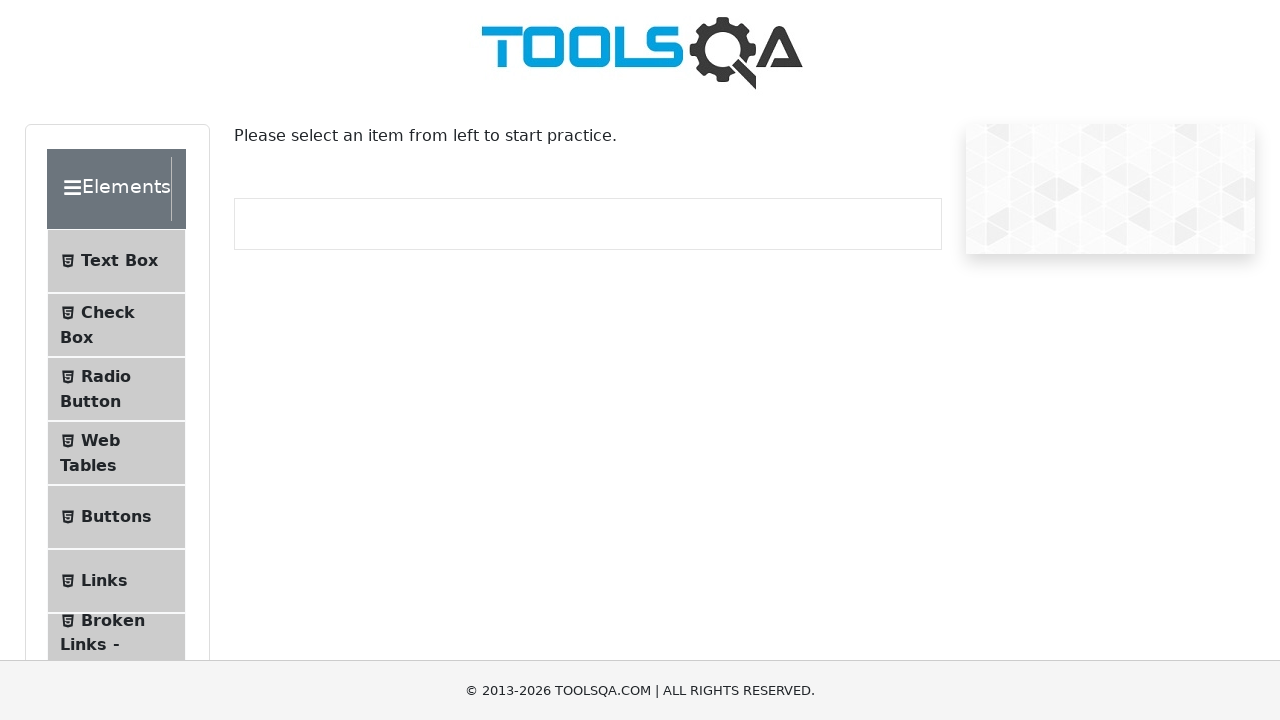

Clicked Buttons menu item to navigate to Buttons page at (116, 517) on li:has-text('Buttons')
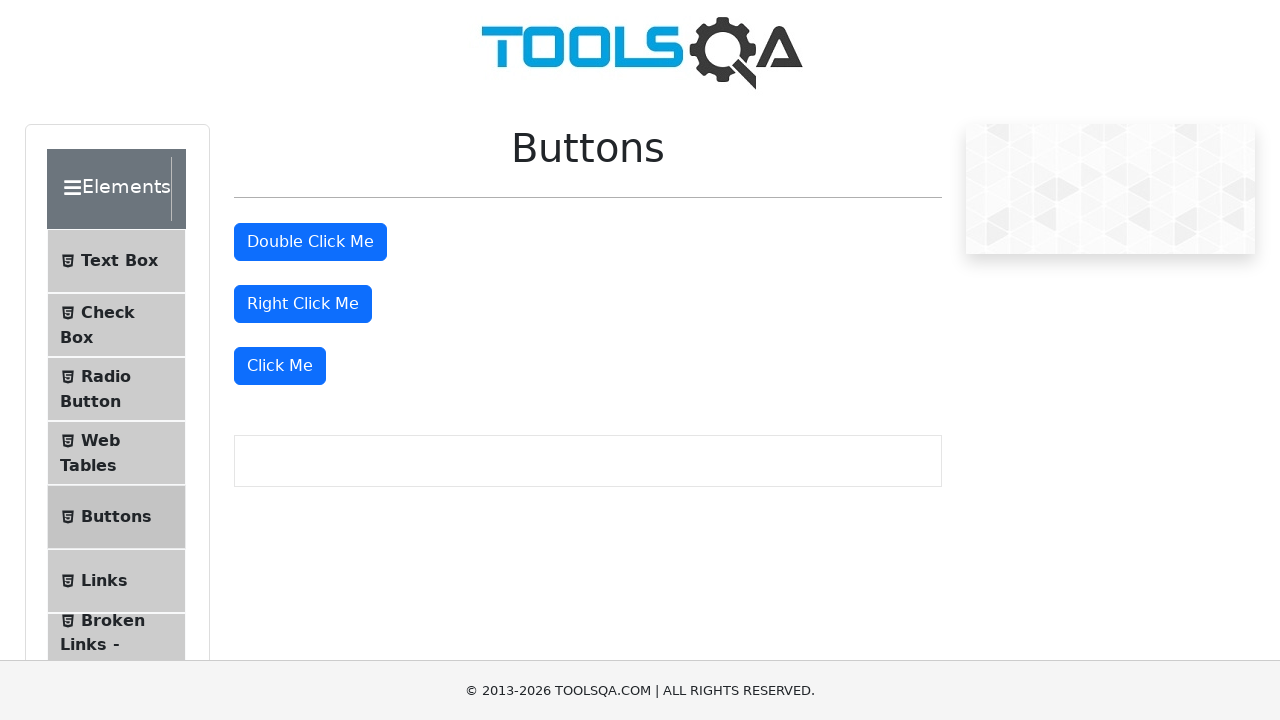

Navigated to Buttons page (https://demoqa.com/buttons)
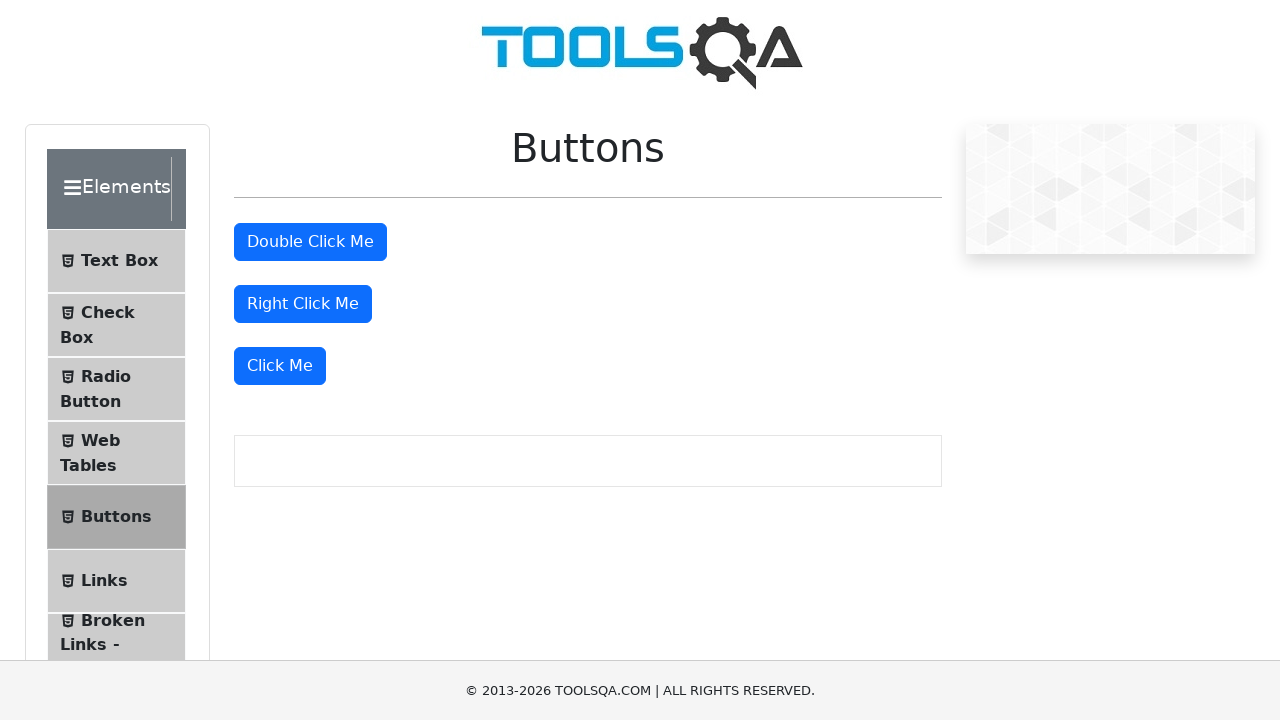

Clicked the 'Click Me' button at (280, 366) on internal:role=button[name="Click Me"s]
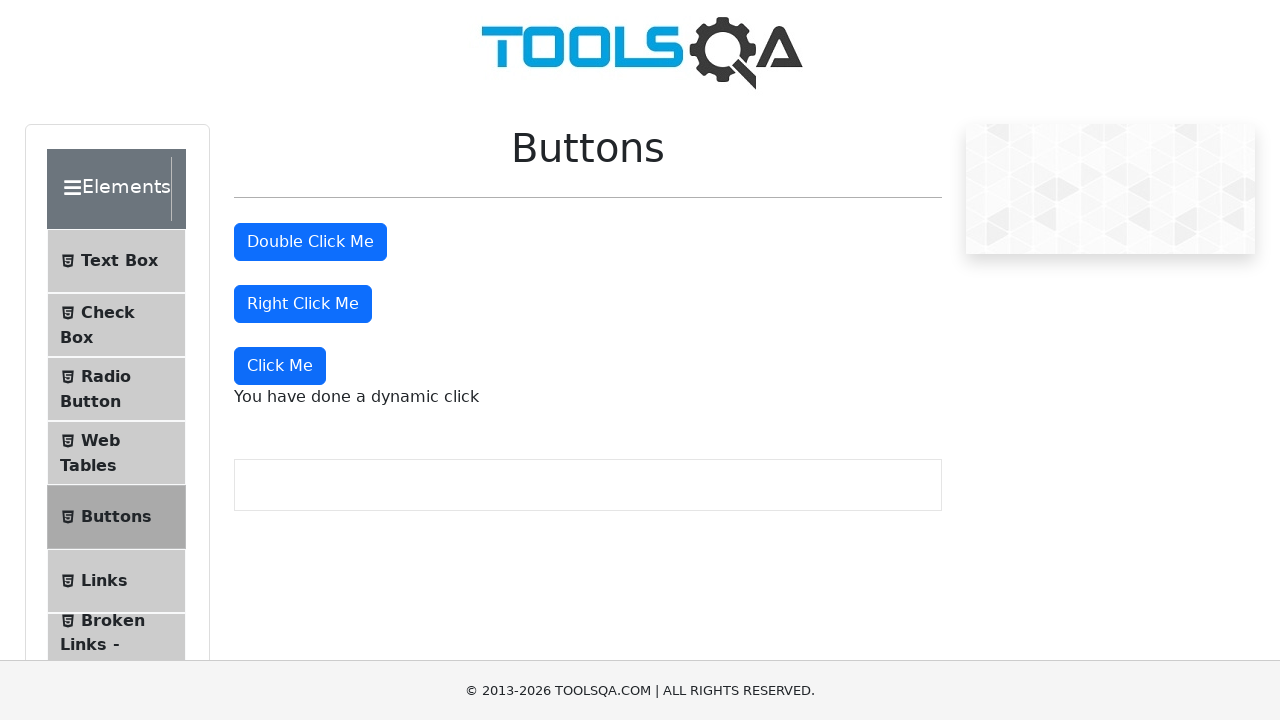

Dynamic click message 'You have done a dynamic click' appeared
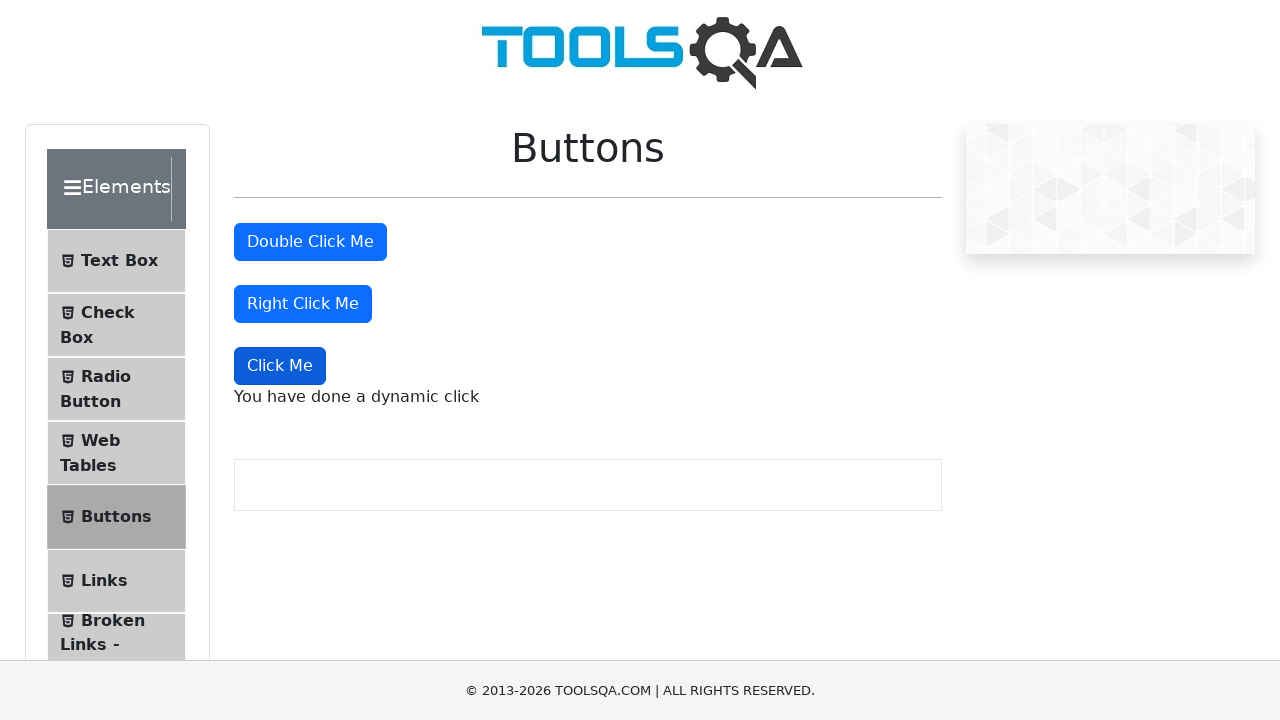

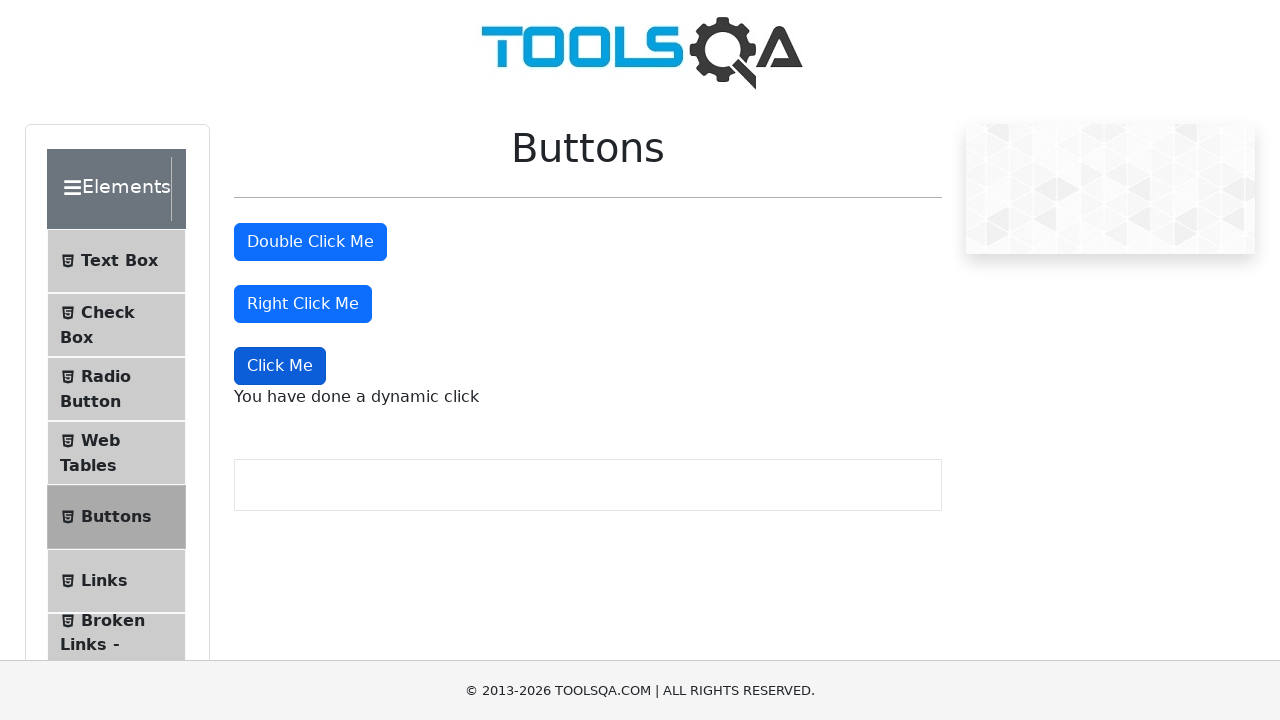